Tests clicking a checkbox element on the page using JavaScript execution

Starting URL: https://selectorshub.com/xpath-practice-page/

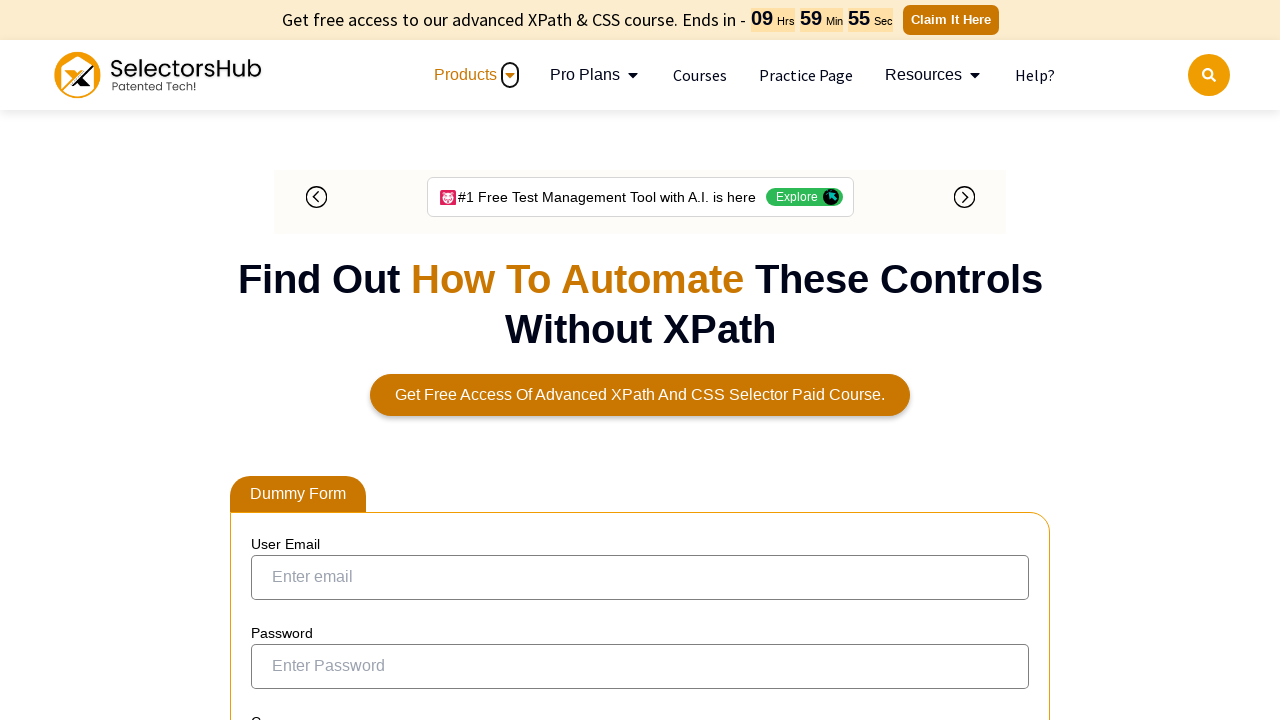

Clicked checkbox element using JavaScript execution
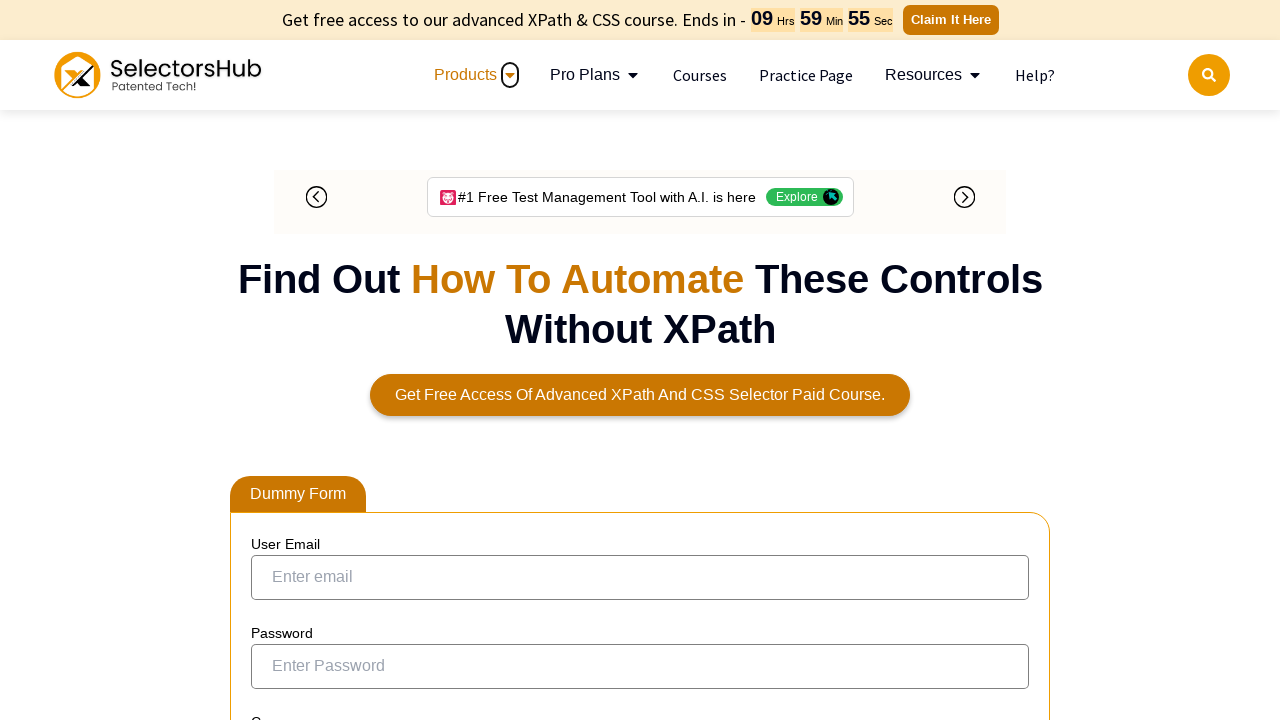

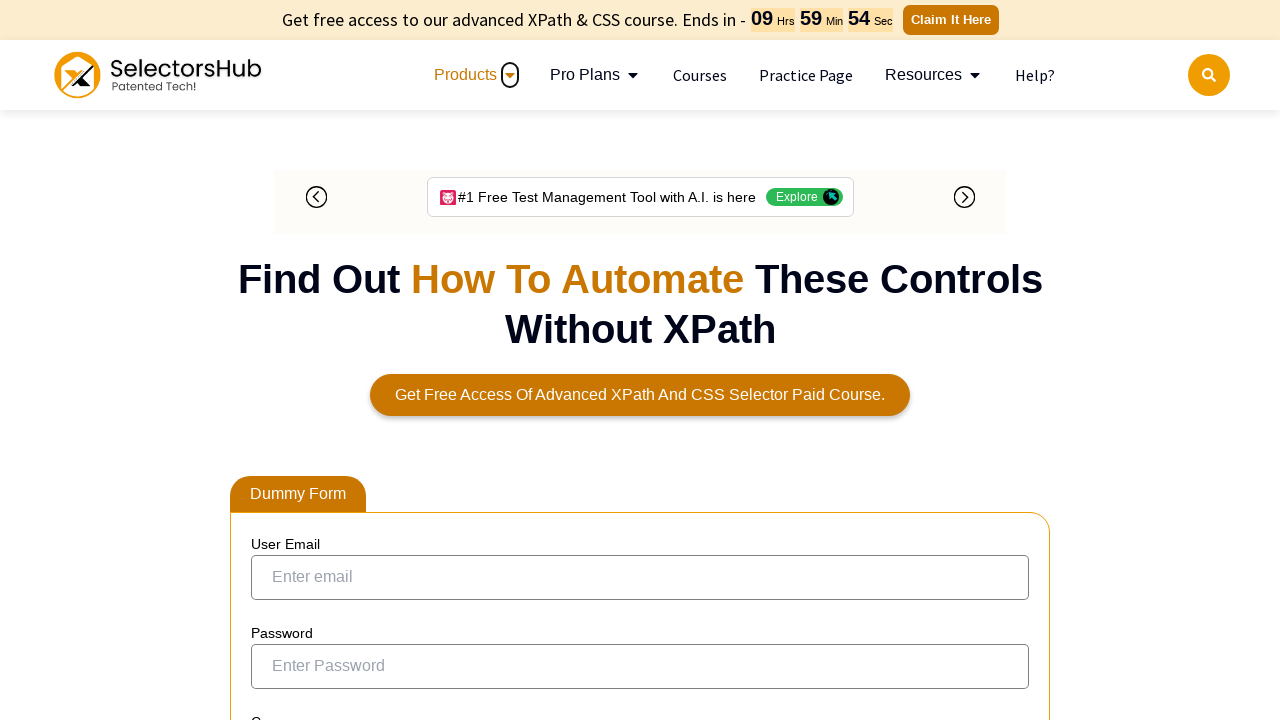